Tests multi-tab browser automation by opening a new tab, navigating to a course page, extracting a course name, then switching back to the original tab and filling a form field with the extracted text.

Starting URL: https://rahulshettyacademy.com/angularpractice/

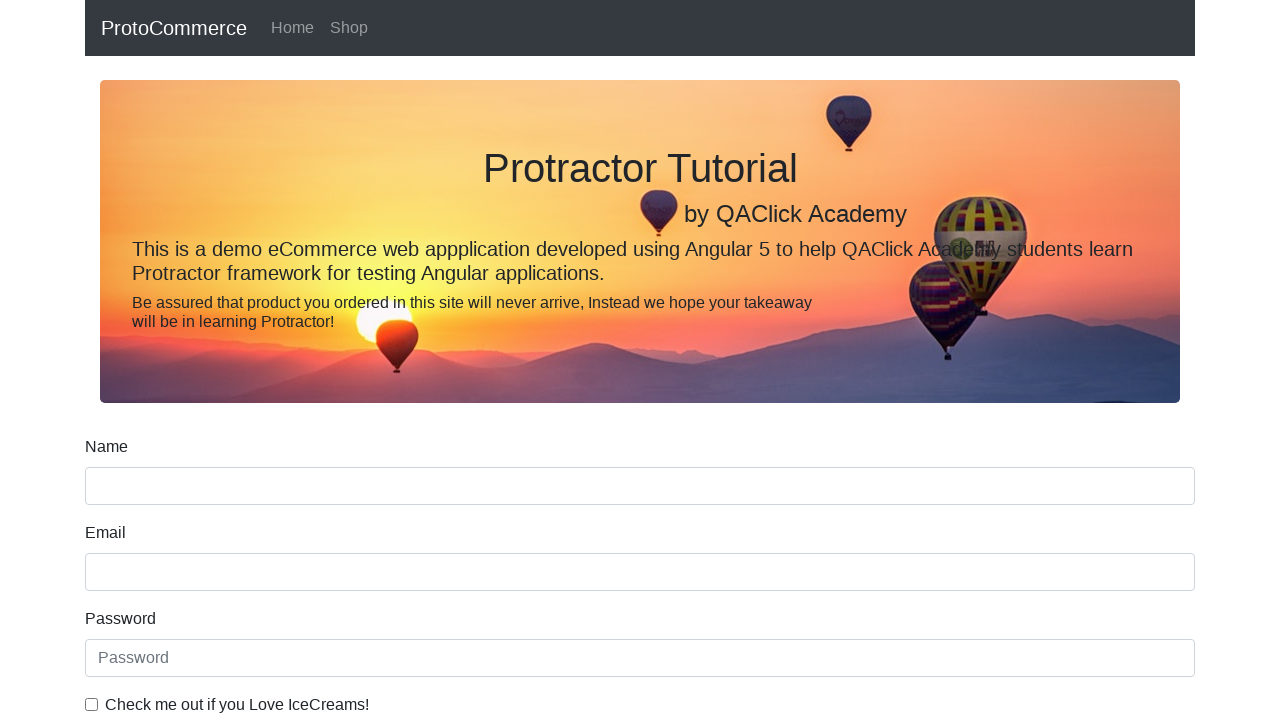

Opened a new browser tab
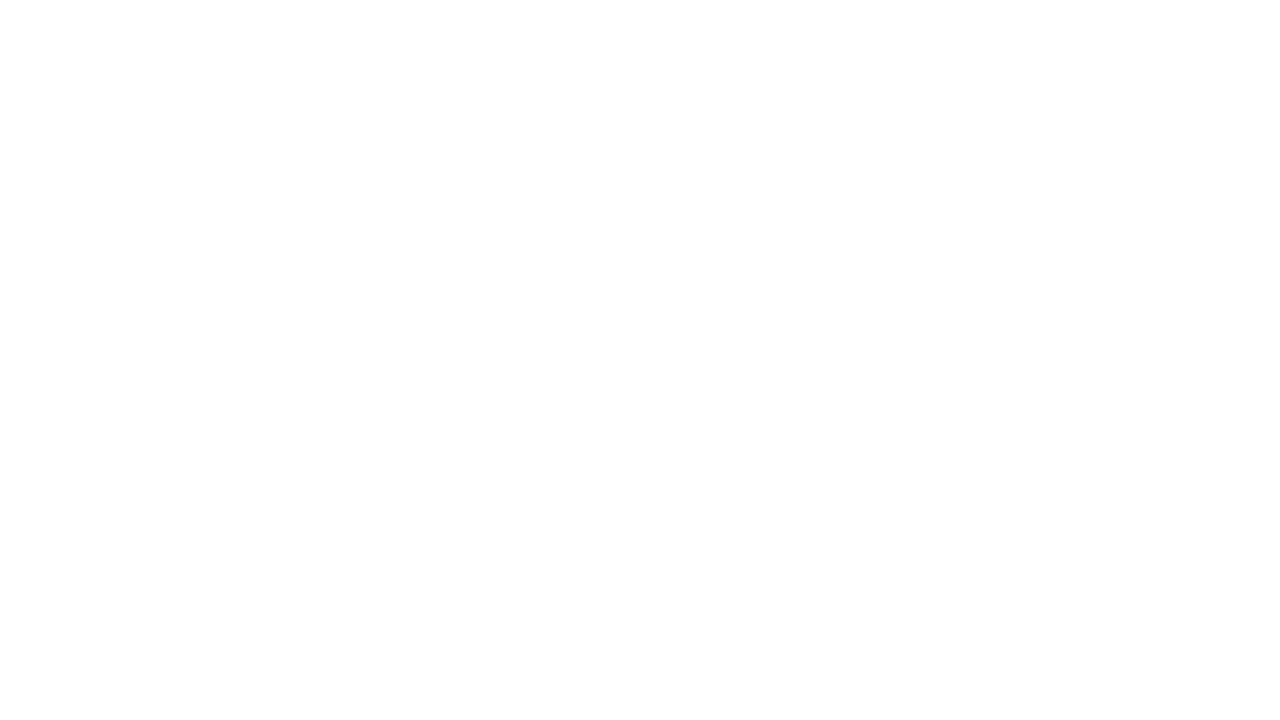

Navigated to https://rahulshettyacademy.com in new tab
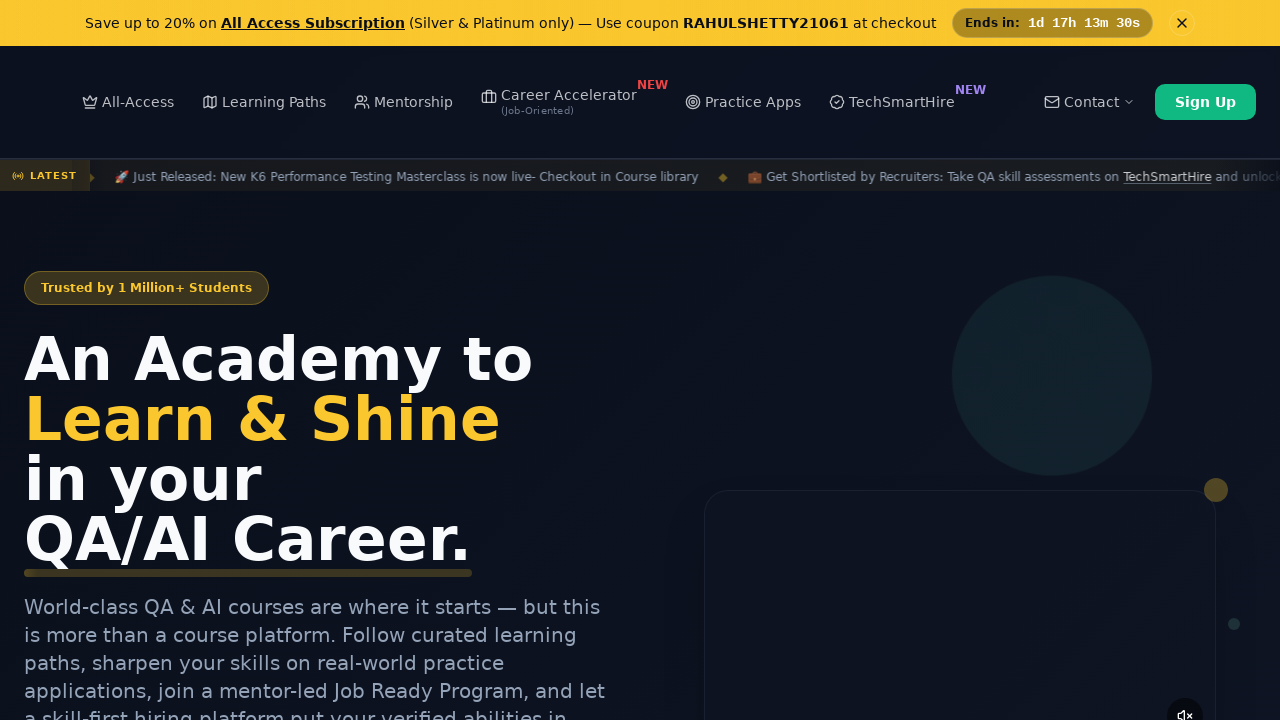

Course links loaded on page
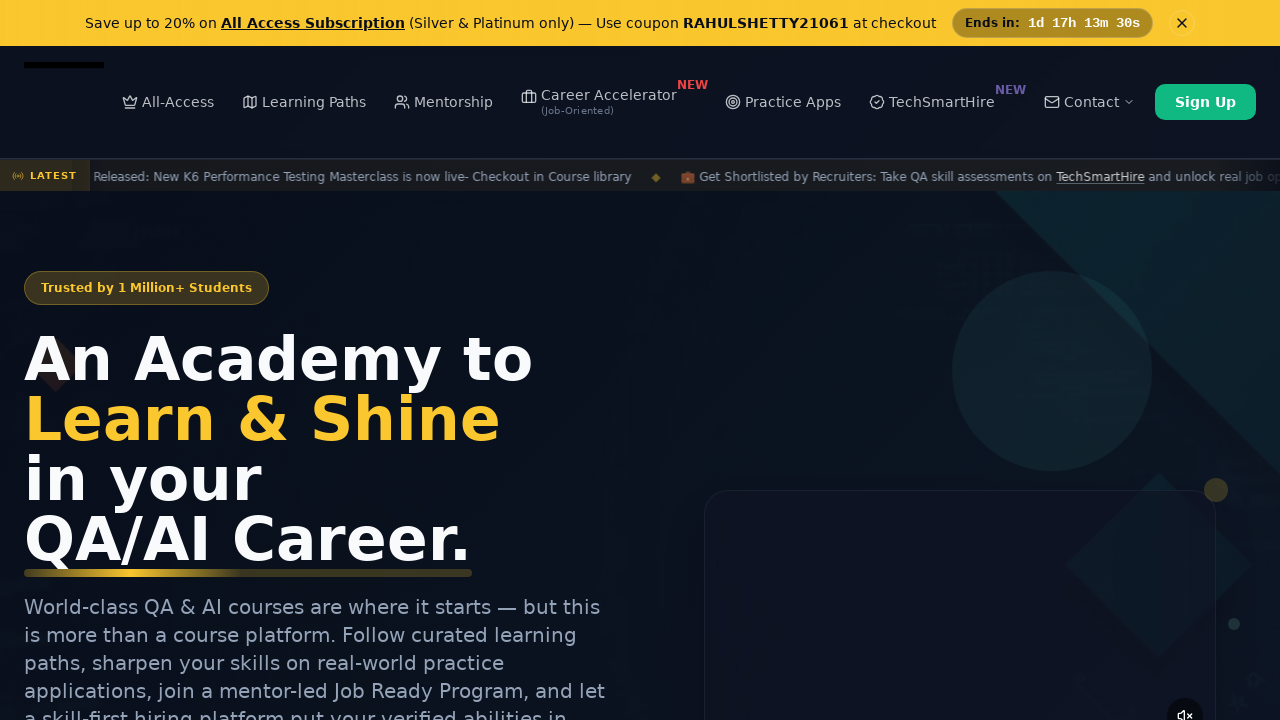

Located course links on page
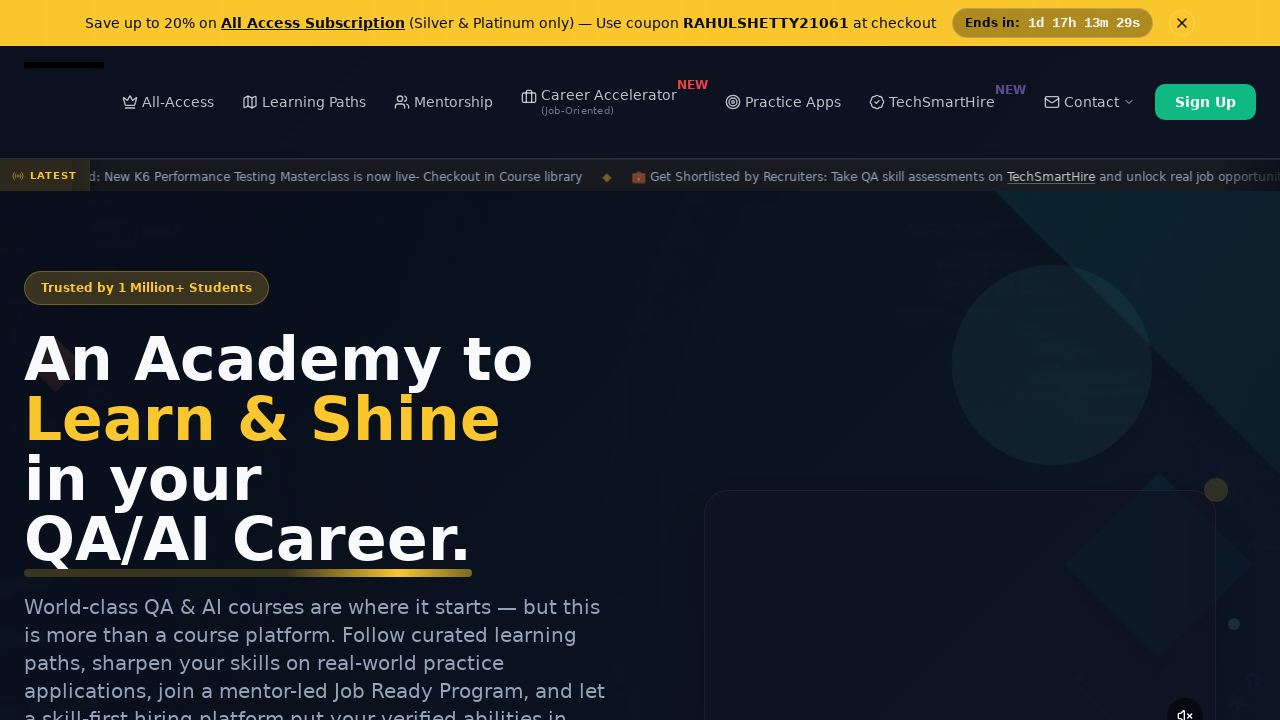

Extracted second course name: 'Playwright Testing'
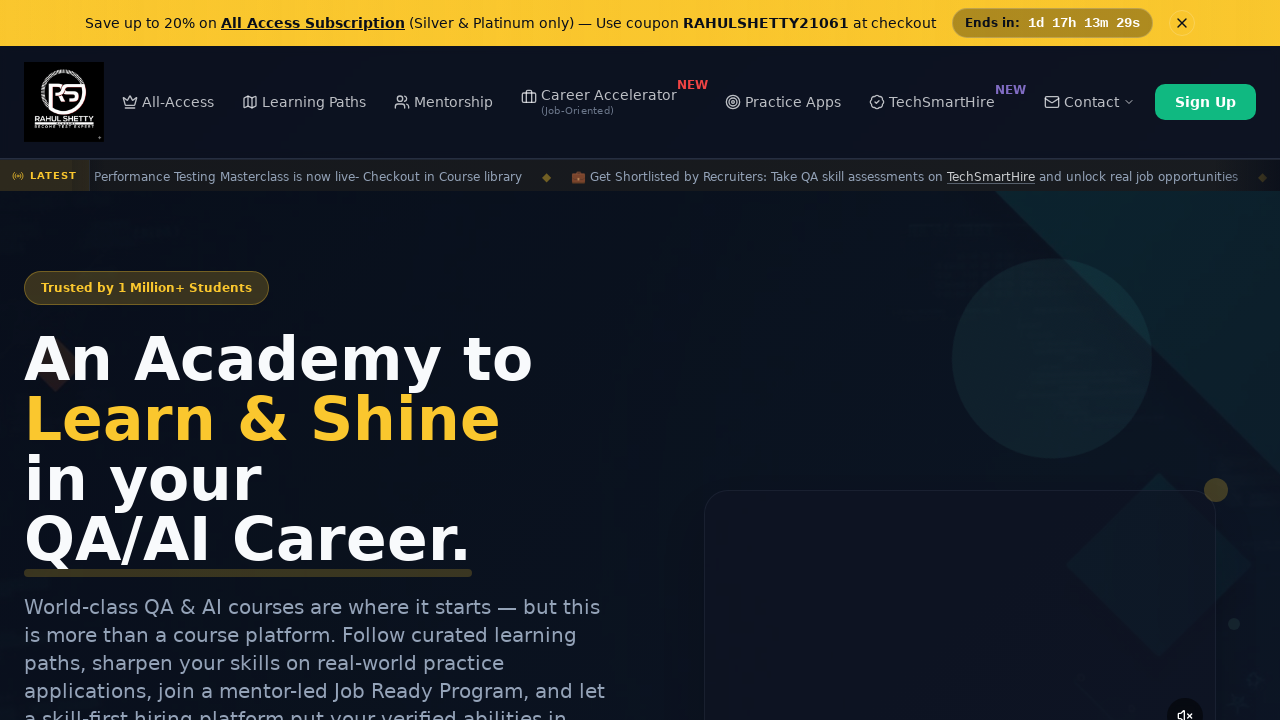

Filled name field with extracted course name 'Playwright Testing' on original tab on input[name='name']
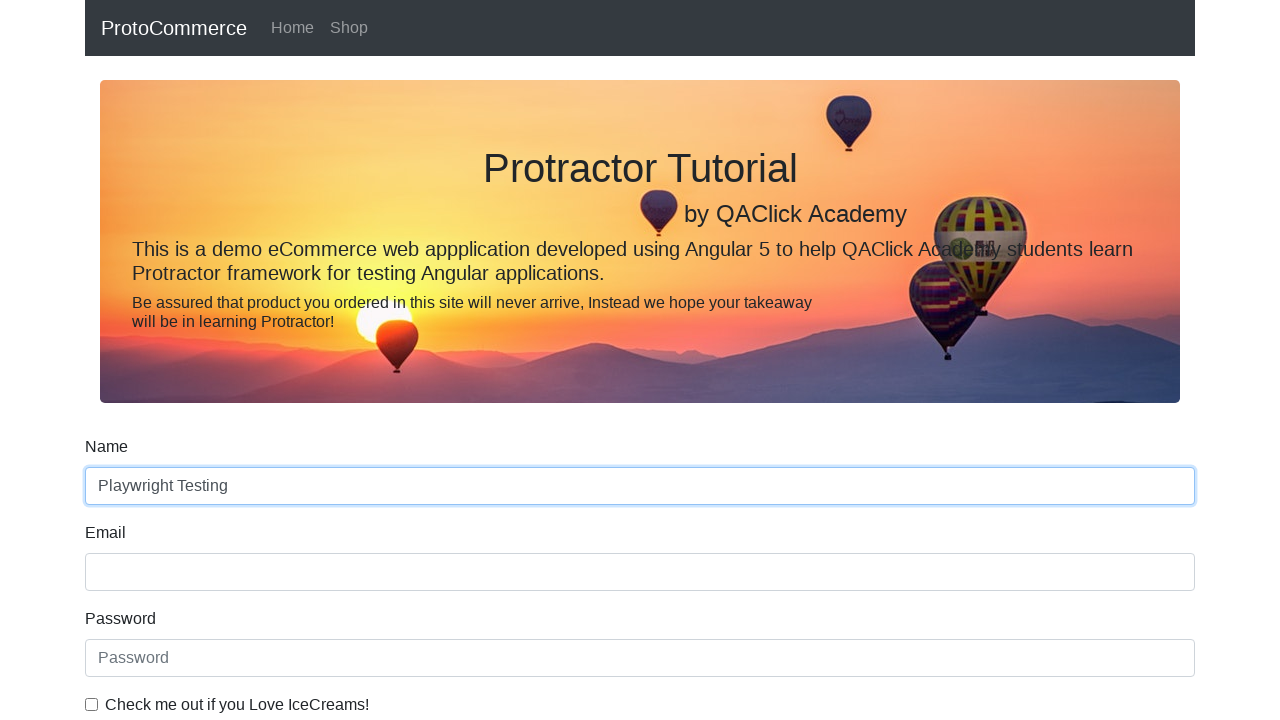

Waited 1 second to observe form fill result
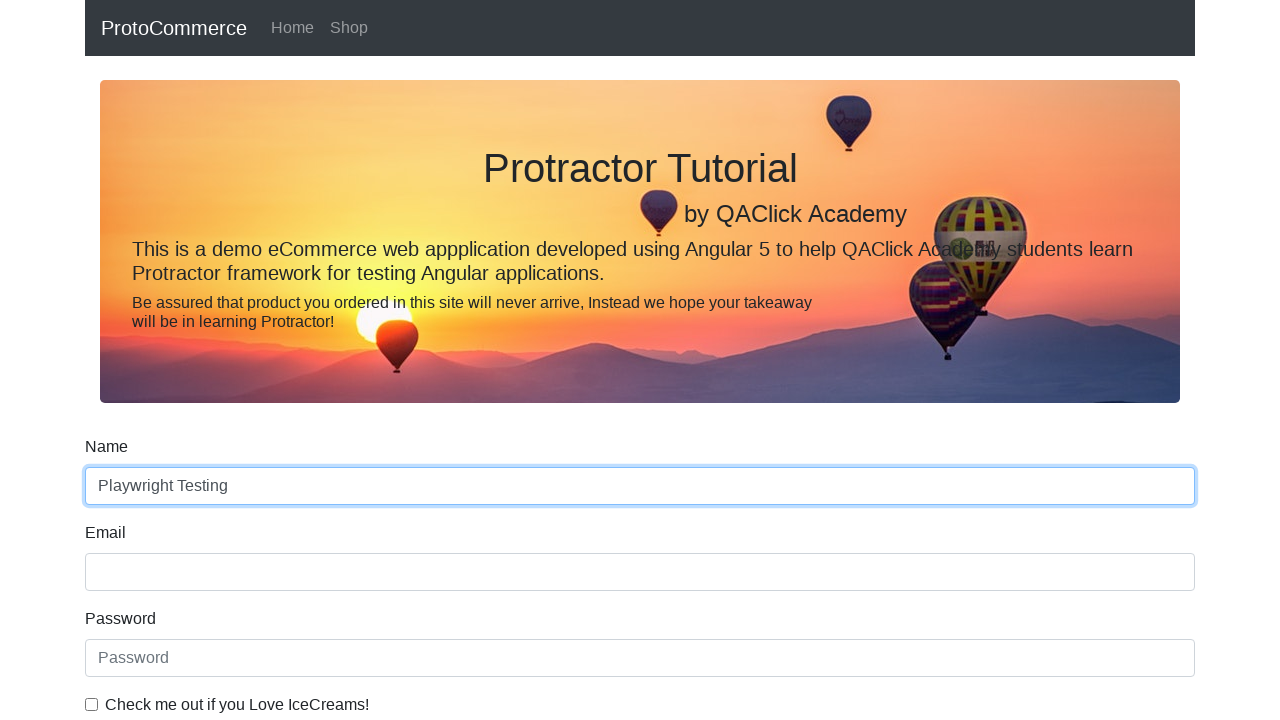

Closed the second browser tab
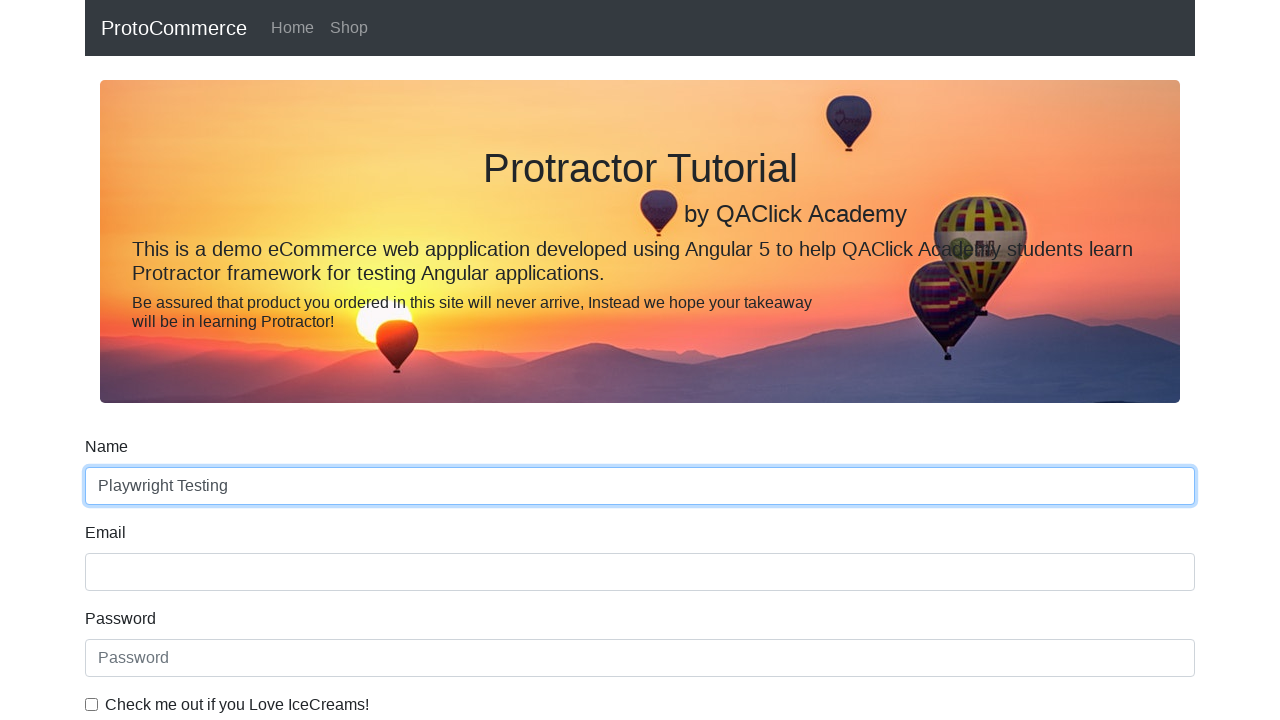

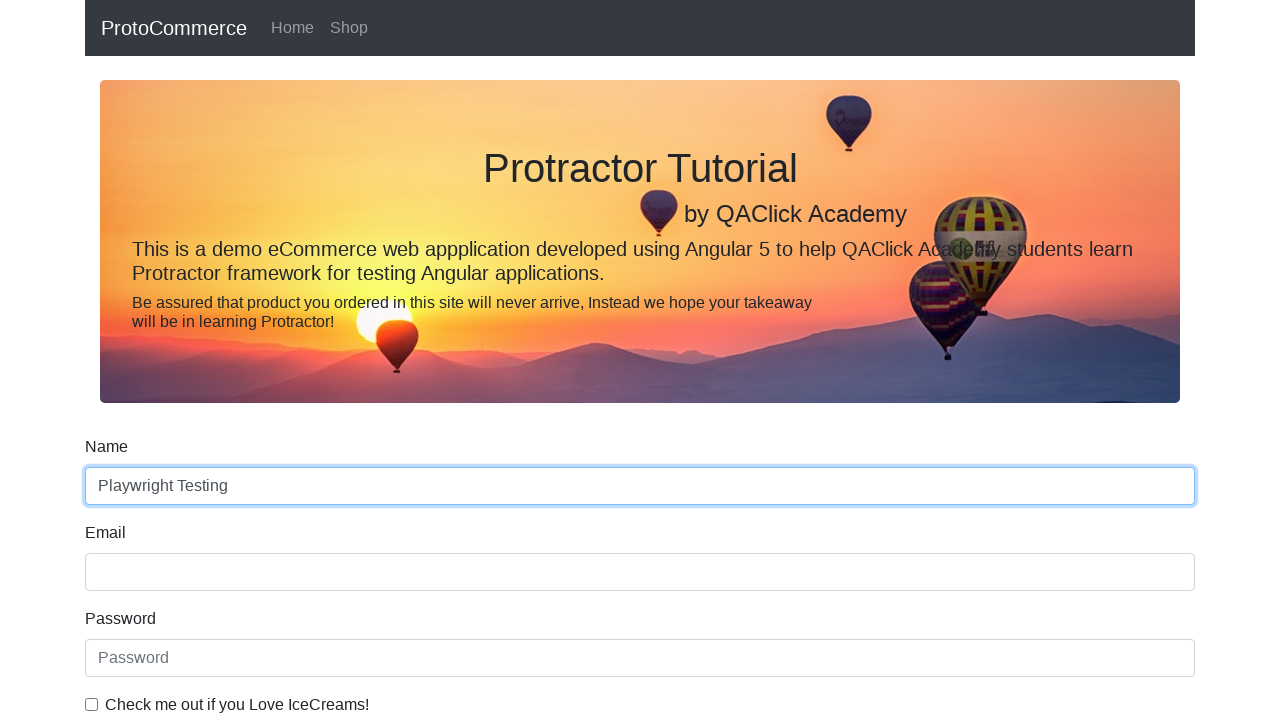